Tests form filling on a practice page by entering first name, last name, email, and other fields using various XPath selectors, then clicks a navigation element.

Starting URL: https://www.hyrtutorials.com/p/add-padding-to-containers.html

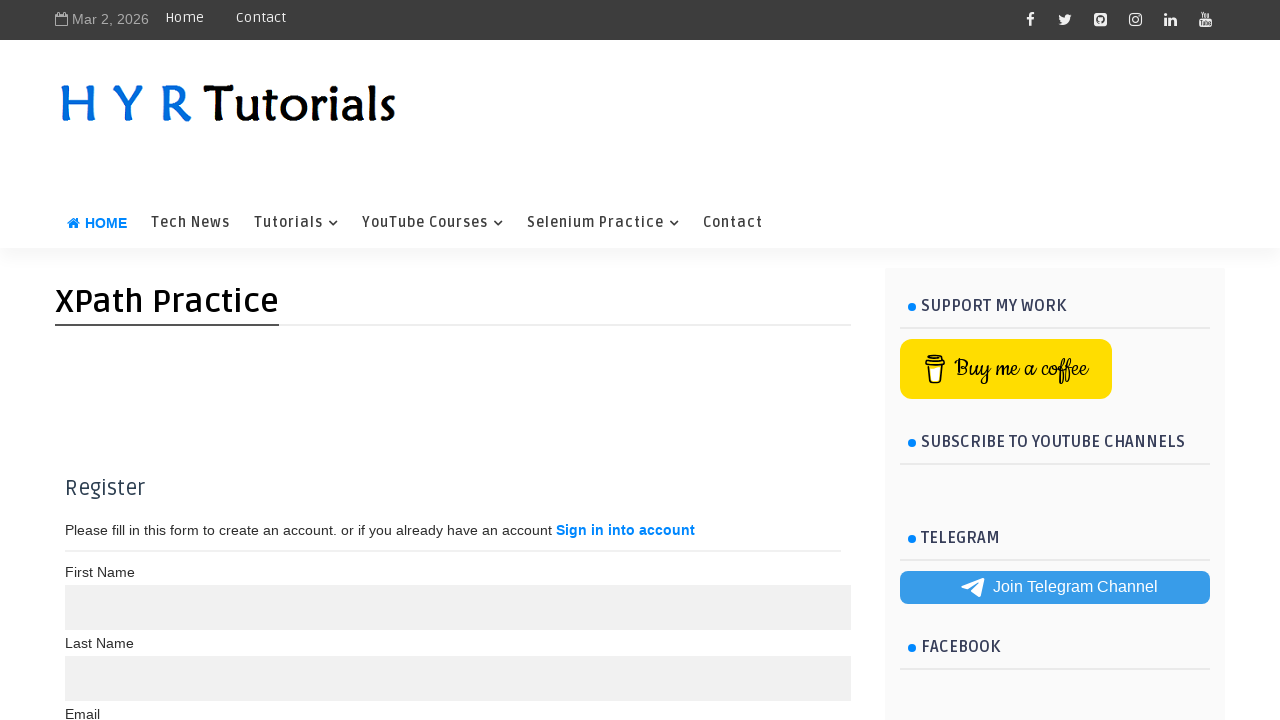

Filled first name field with 'Anuj' using child selector on //div[@class='container']/child::input[1]
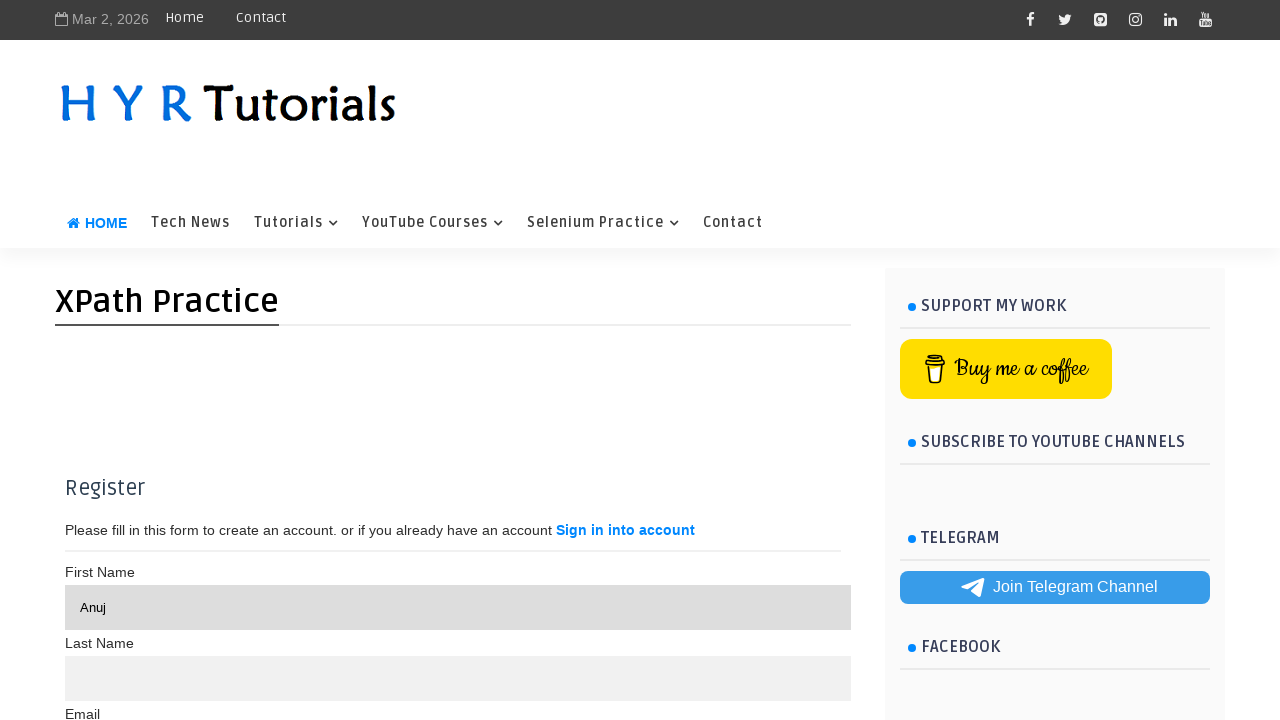

Filled last name field with 'Gupta' using following-sibling selector on //label[text()='Last Name']/following-sibling::input[1]
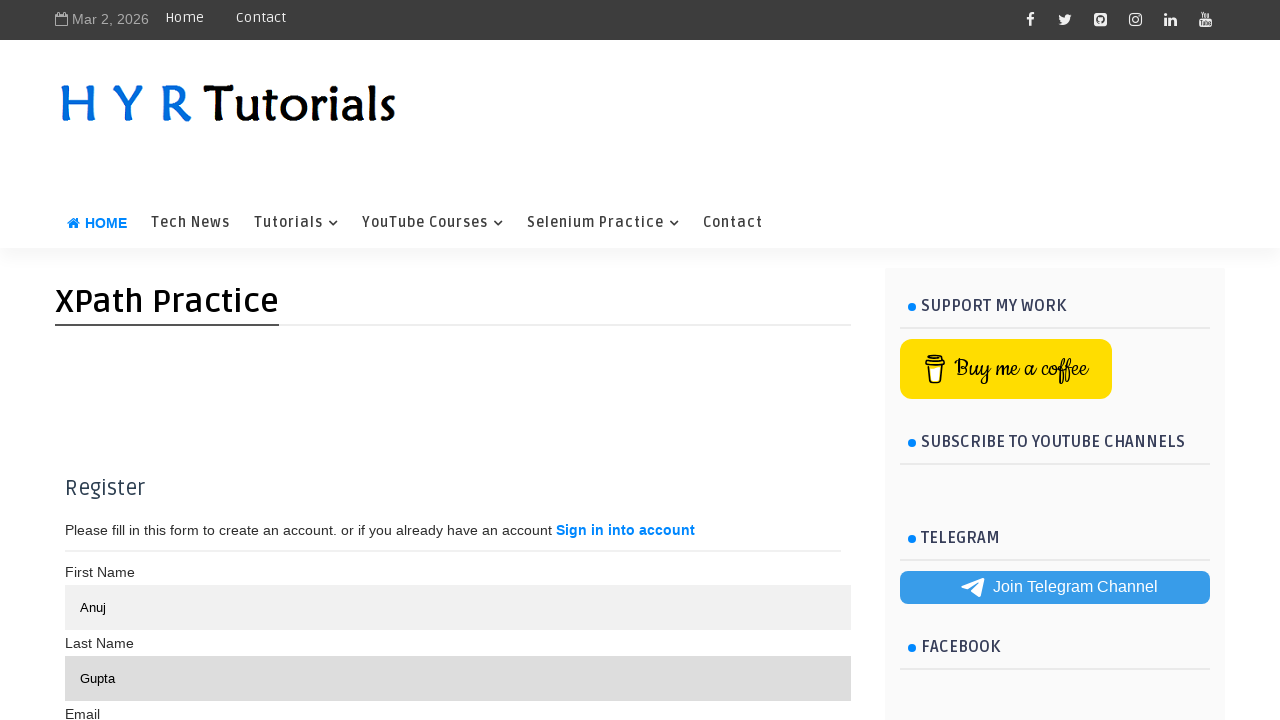

Filled email field with 'Test@123' using following-sibling selector on //label[text()='Email']/following-sibling::input[1]
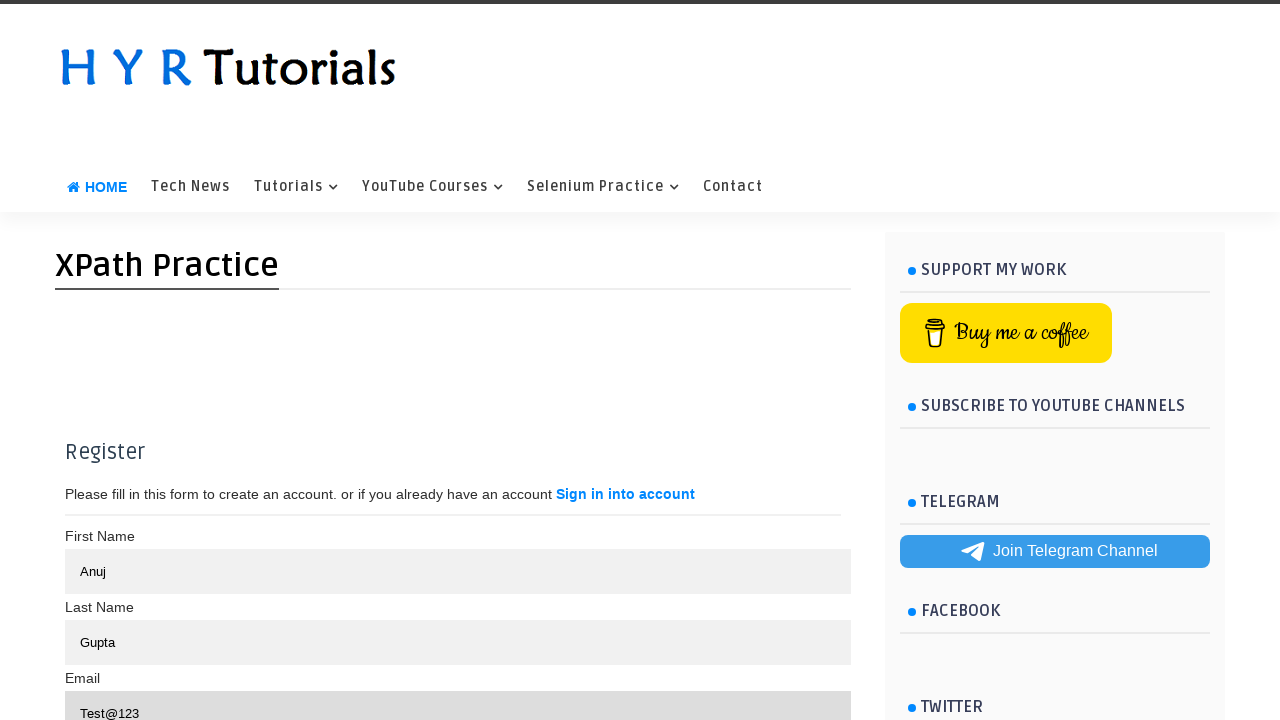

Filled fourth descendant input field with '2020' on //div[@class='container']/descendant::input[4]
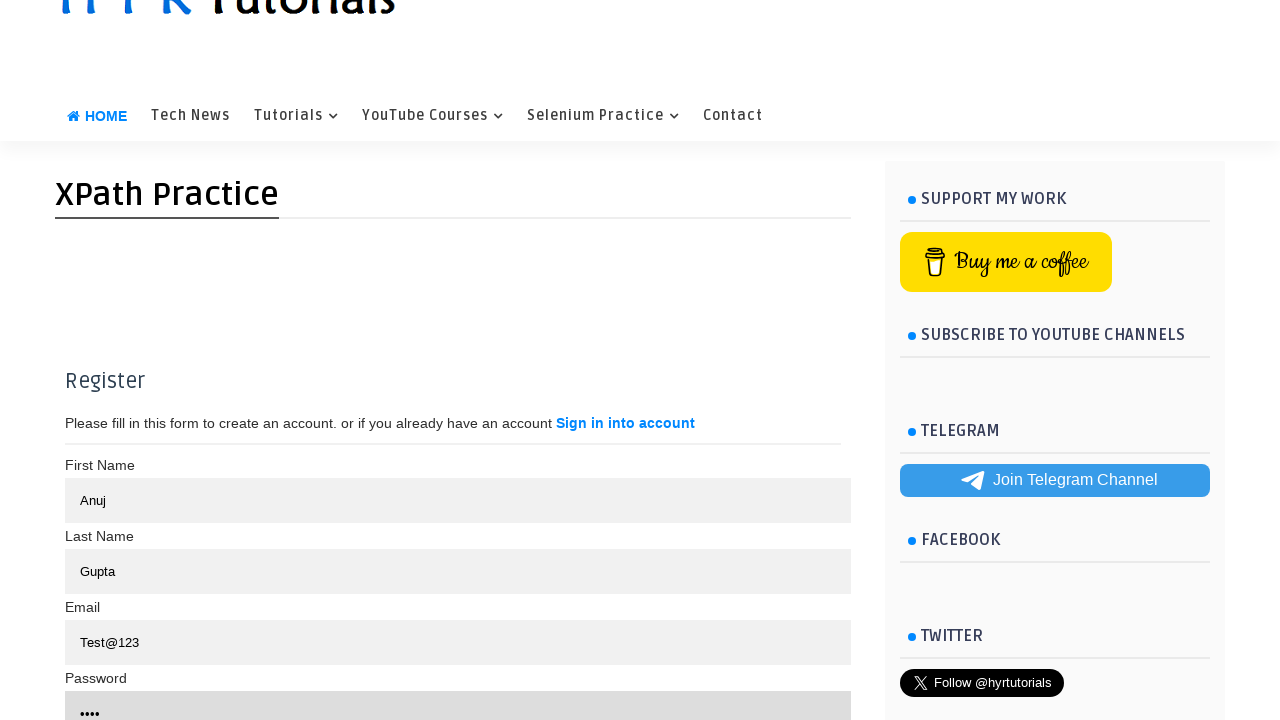

Filled fourth child input field with '202020' on //div[@class='container']/child::input[4]
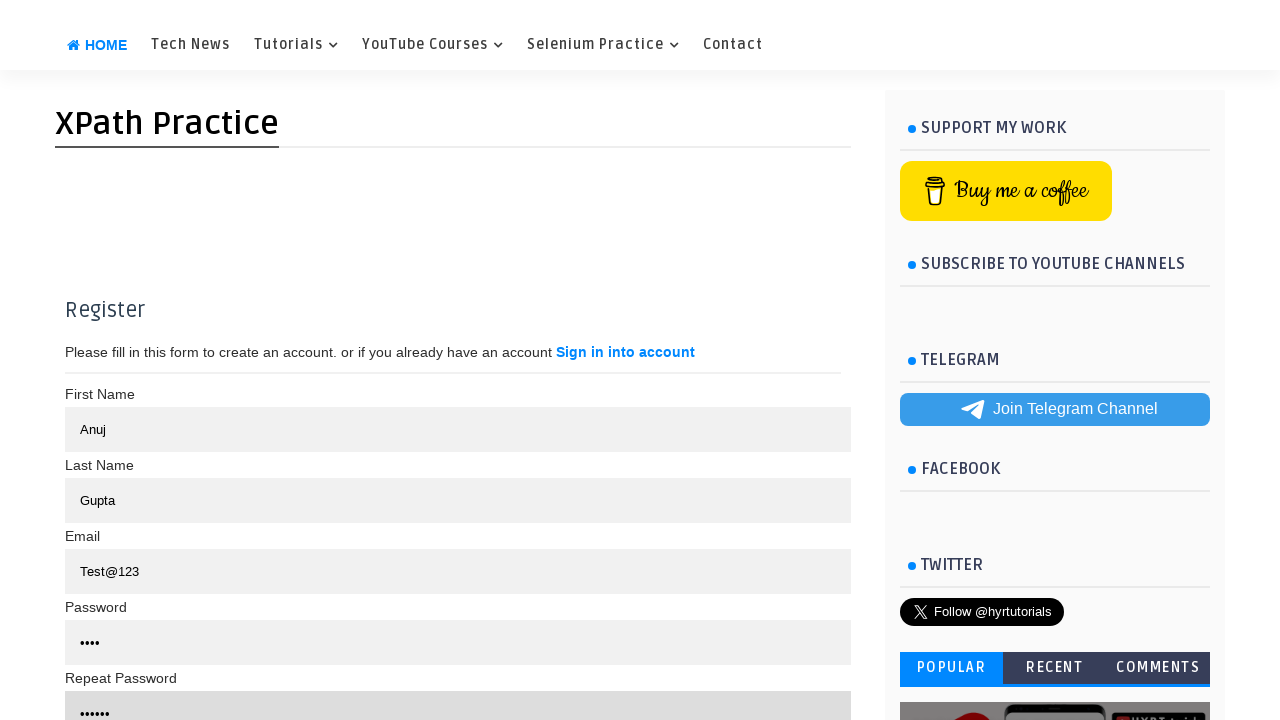

Waited 1000ms for page to process form data
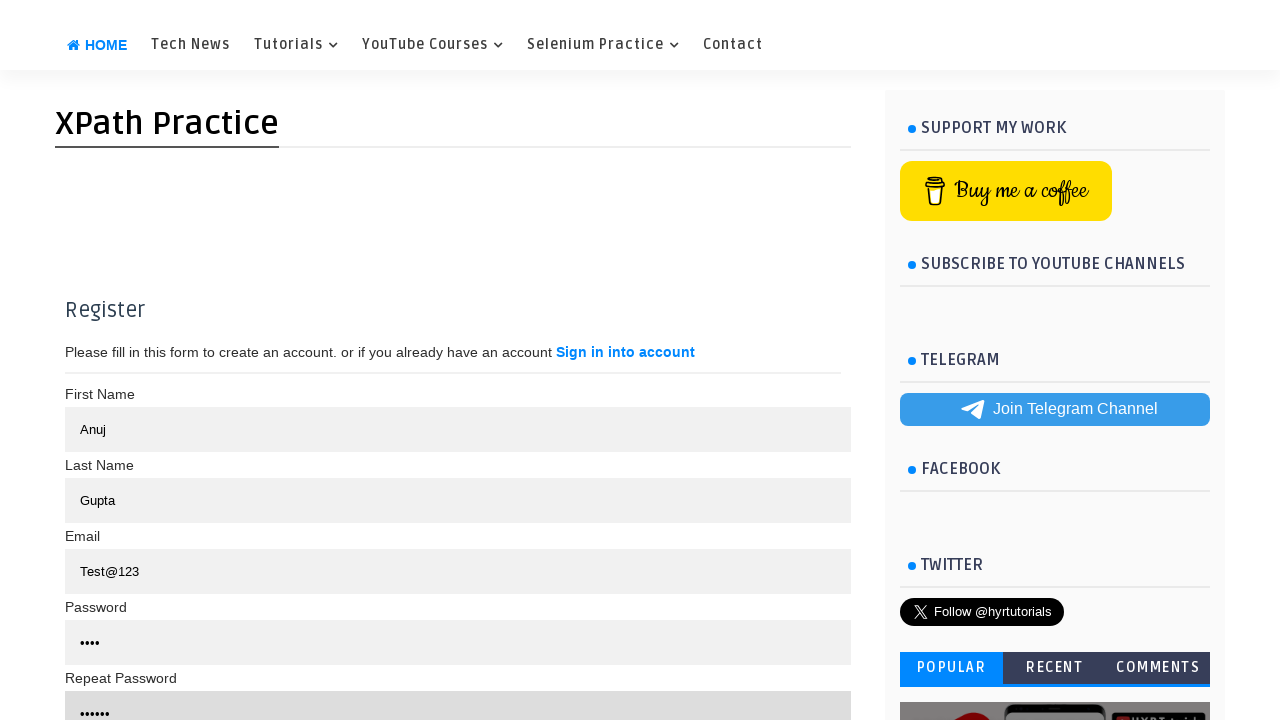

Clicked navigation element in nav1 list at (432, 45) on xpath=//ul[@id='nav1']/descendant::a[@href='#']
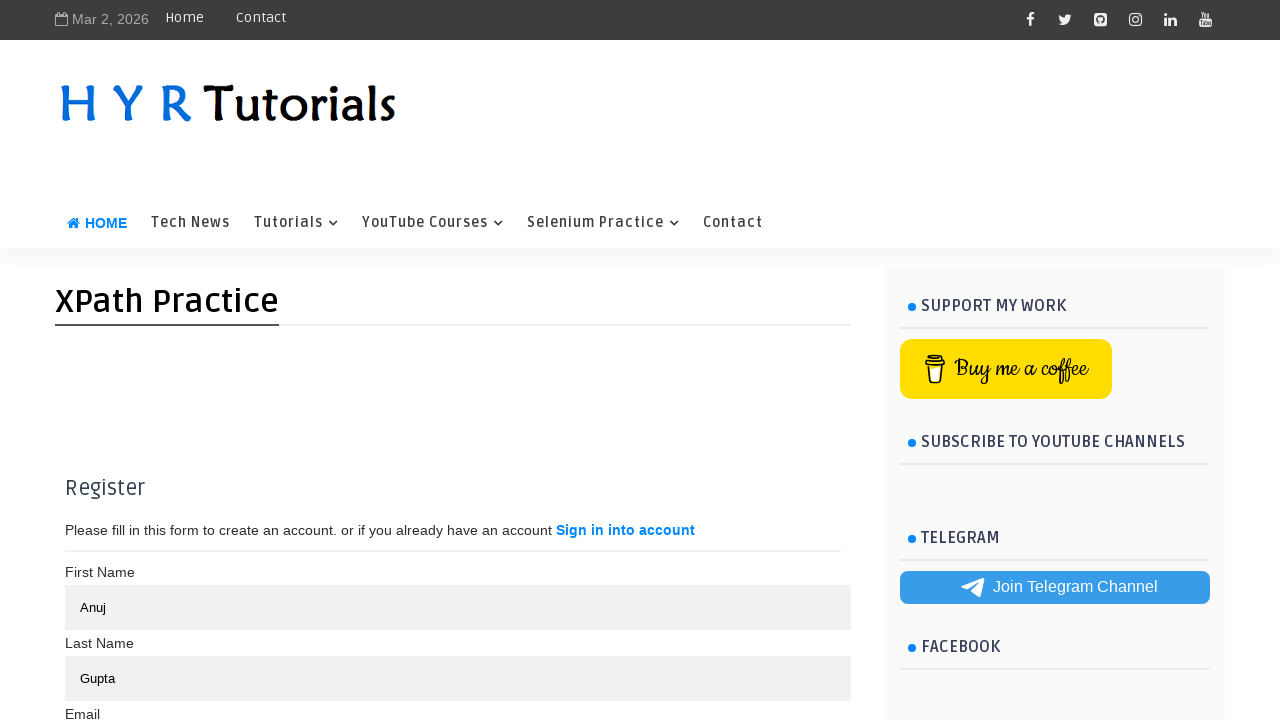

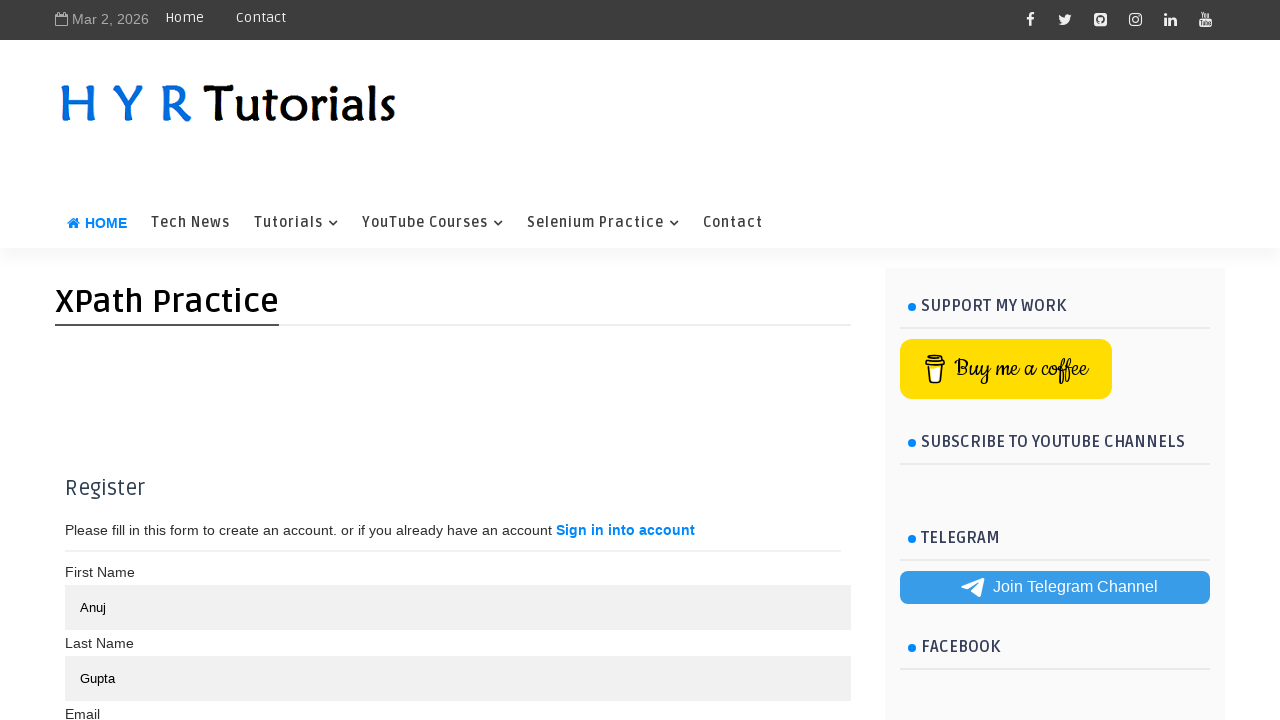